Tests browser window handling by clicking a Twitter link that opens in a new tab, switching to it to verify the title, then switching back to the parent window

Starting URL: https://opensource-demo.orangehrmlive.com/

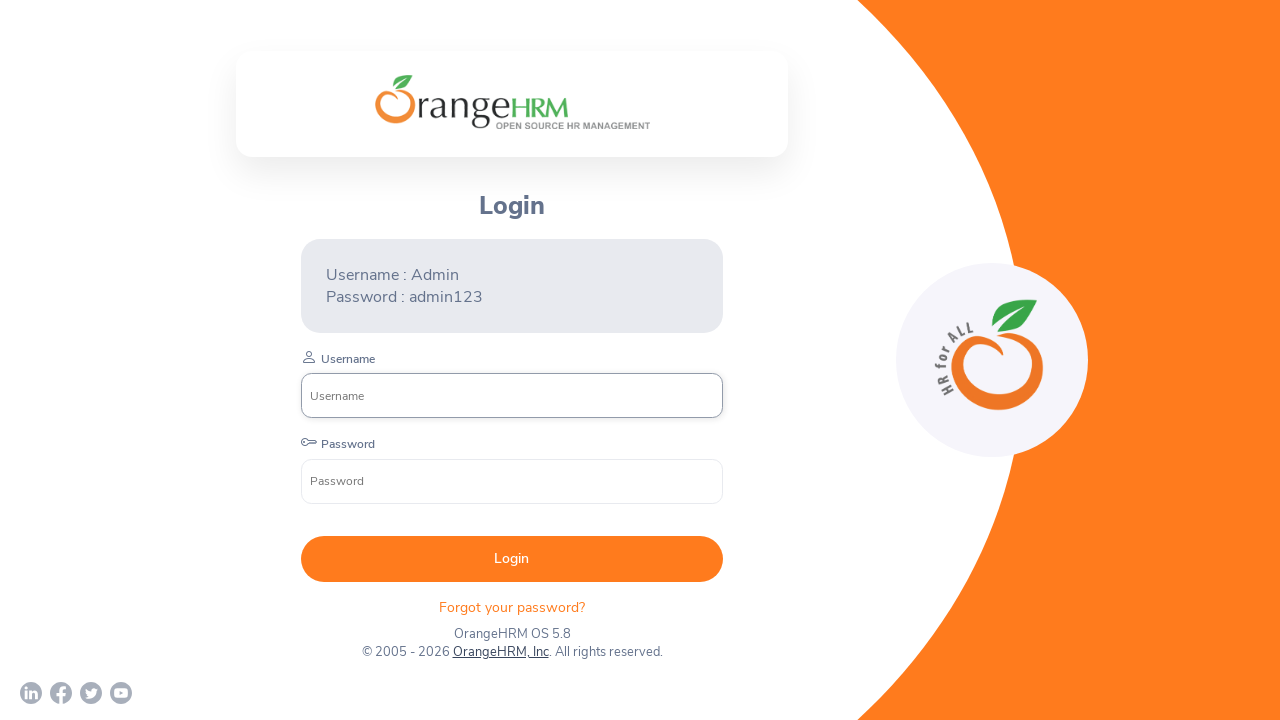

Waited 5 seconds for page to load
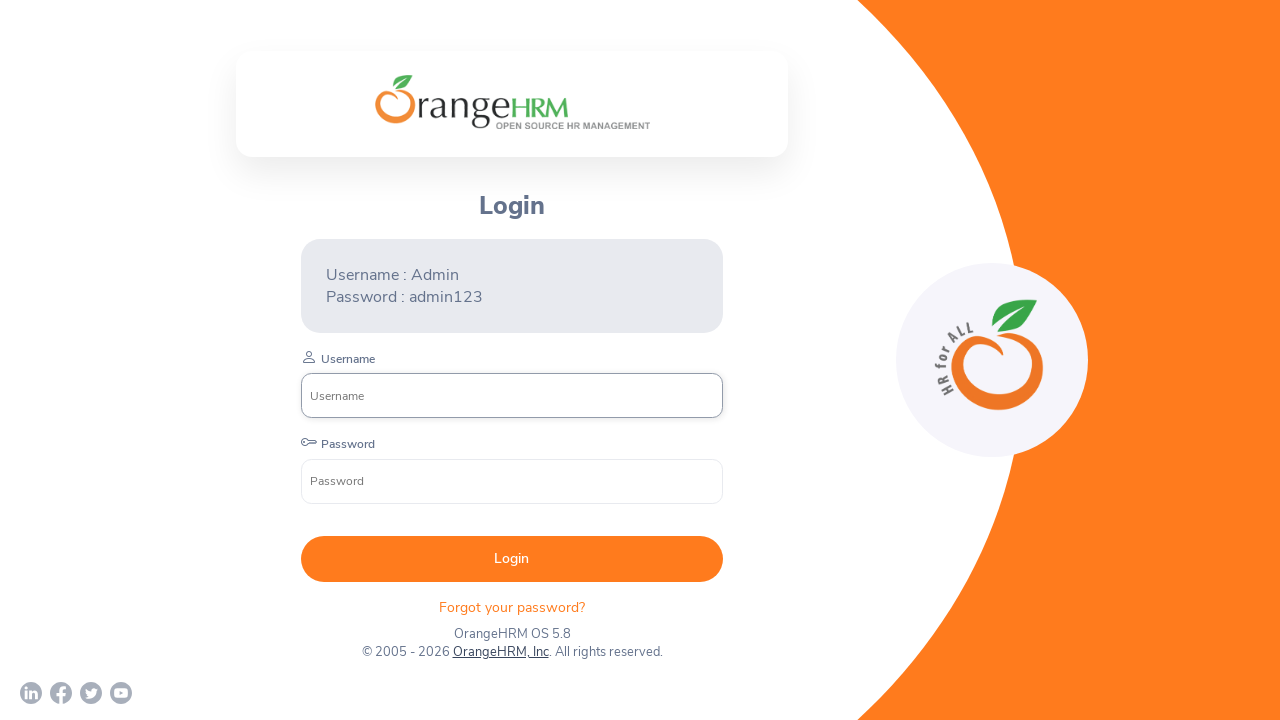

Clicked Twitter link that opens in new tab at (91, 693) on a[href*='twitter']
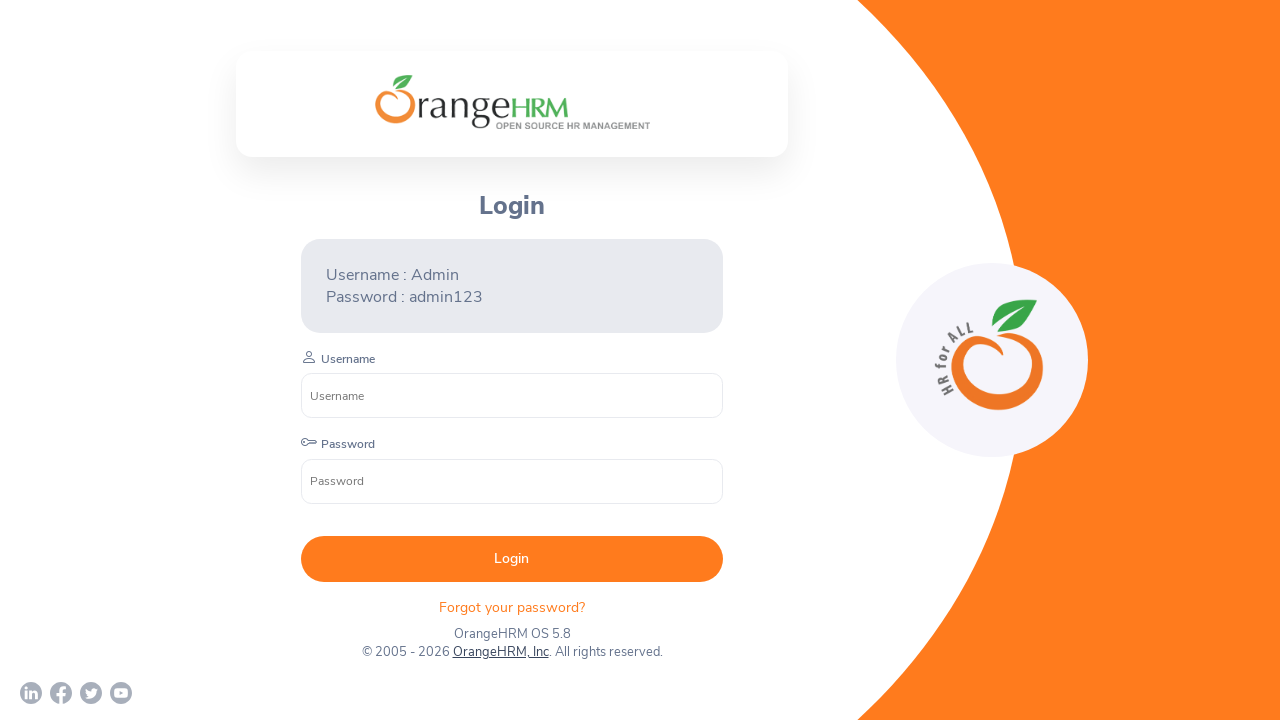

Retrieved new tab title: 
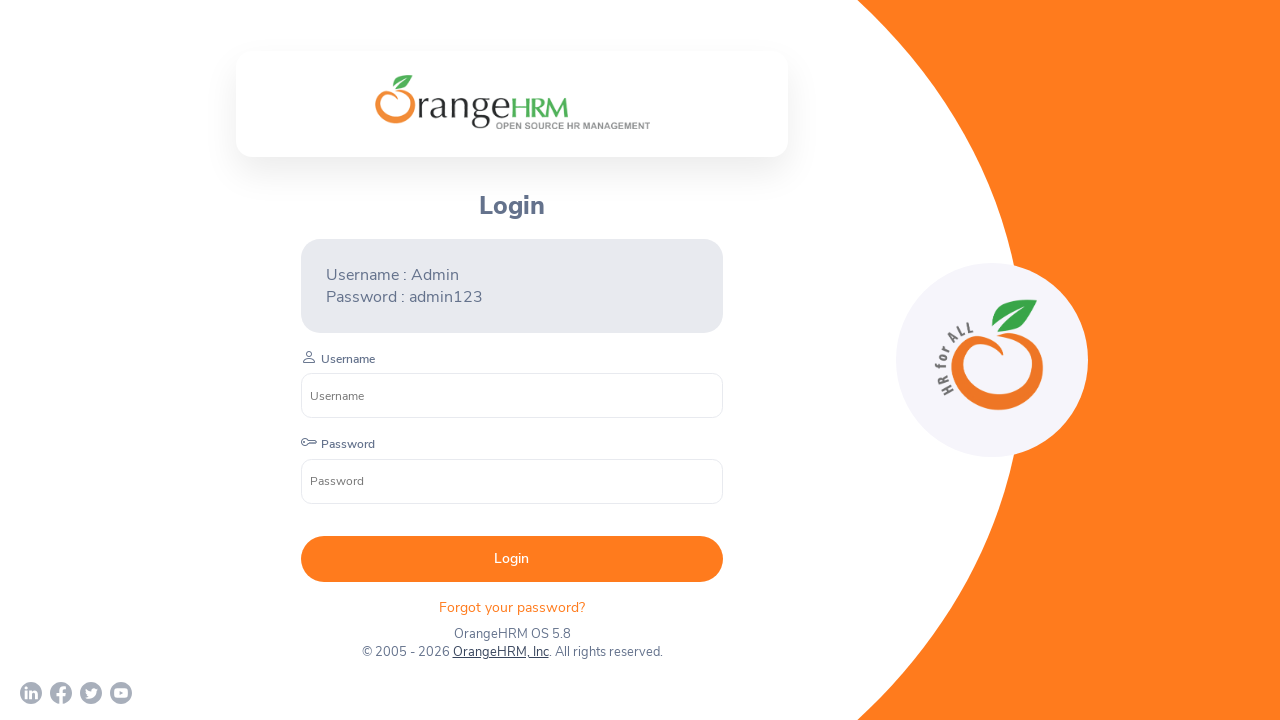

Closed new tab window
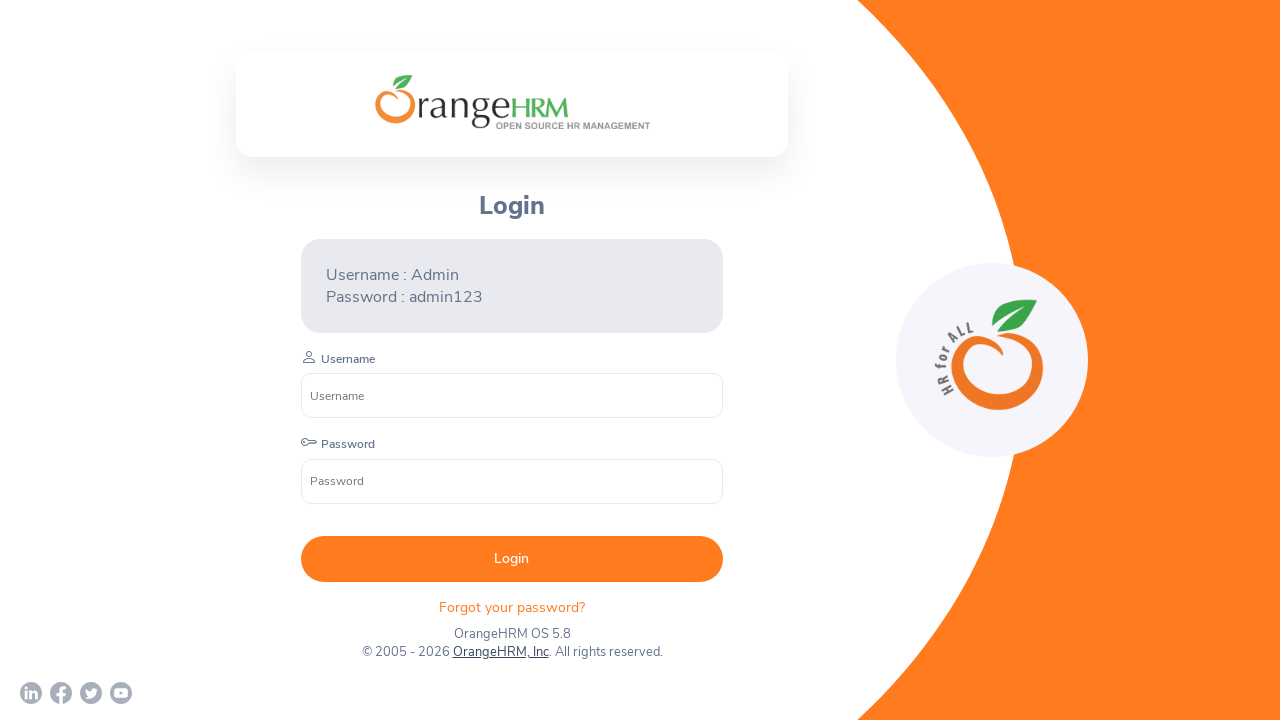

Retrieved parent window title: OrangeHRM
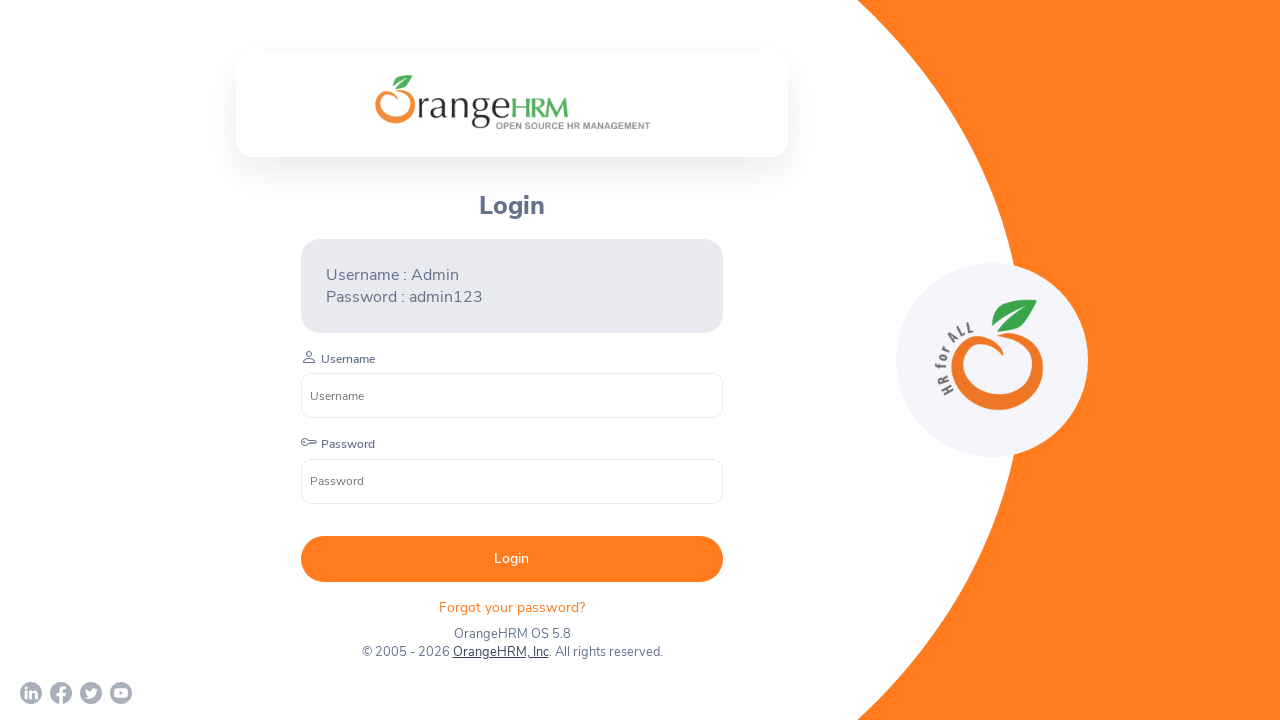

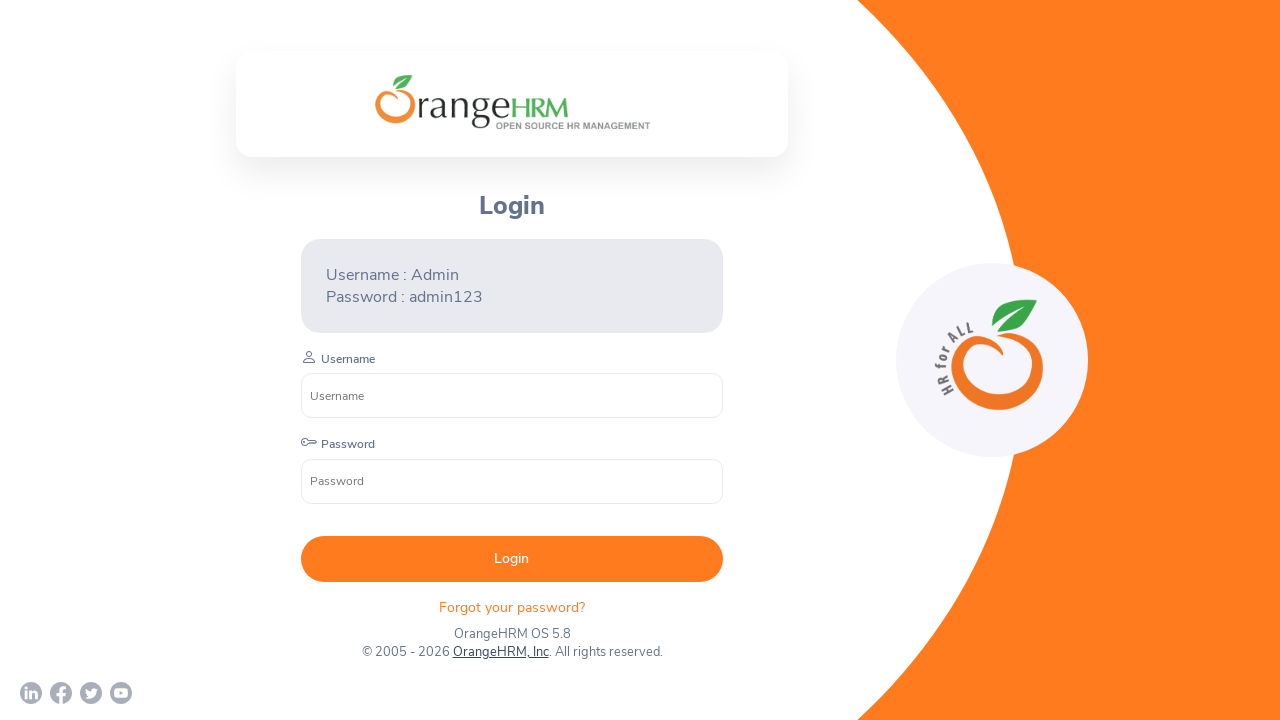